Tests marking all todo items as completed using the toggle all checkbox

Starting URL: https://demo.playwright.dev/todomvc

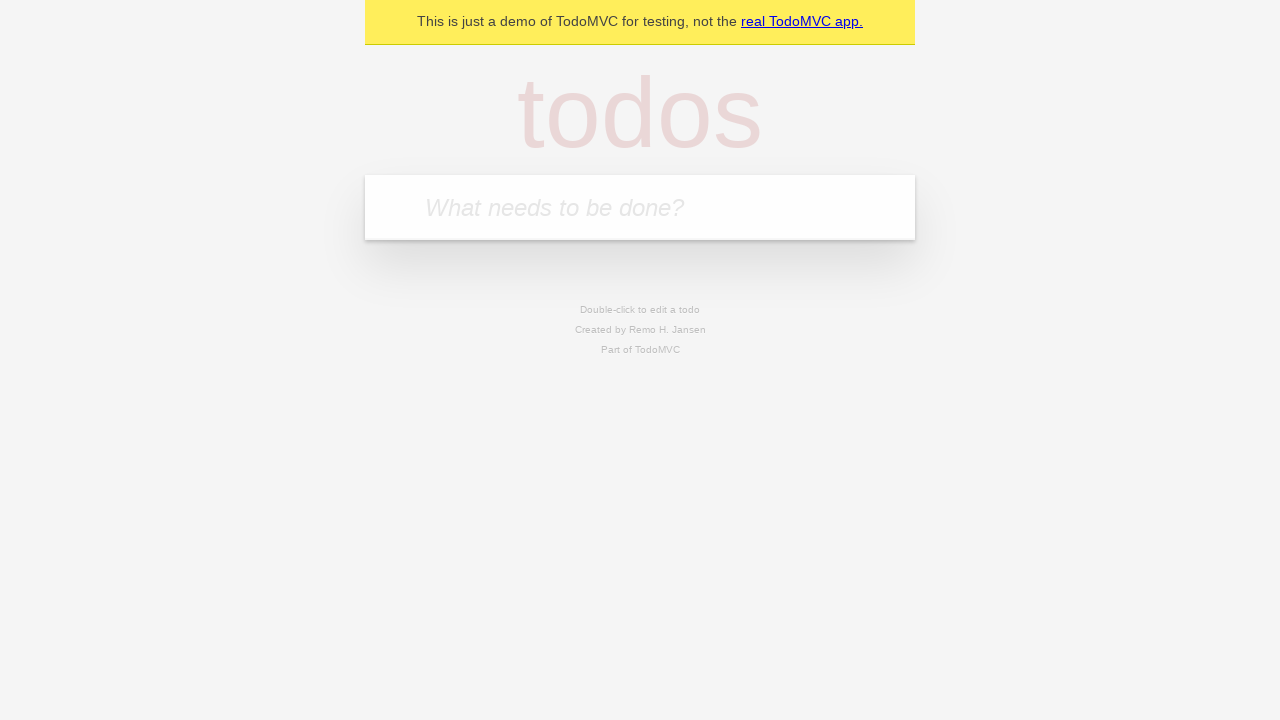

Filled first todo item: 'buy some cheese' on internal:attr=[placeholder="What needs to be done?"i]
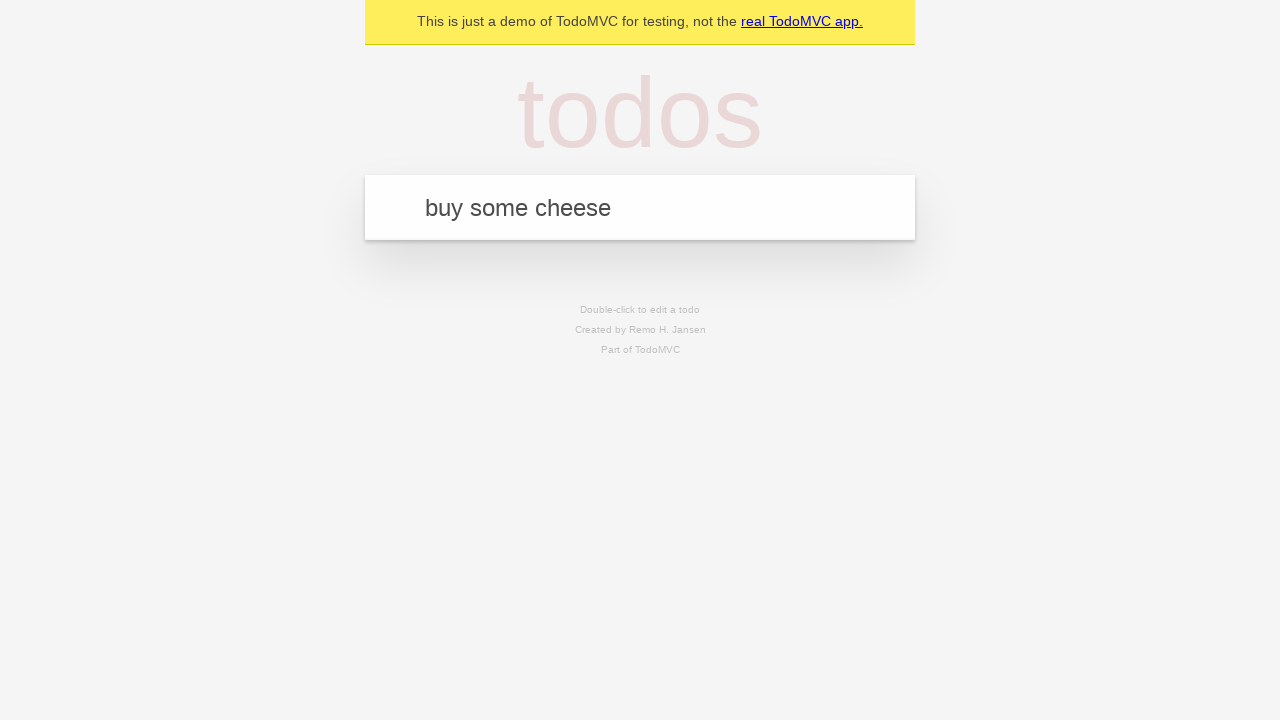

Pressed Enter to create first todo item on internal:attr=[placeholder="What needs to be done?"i]
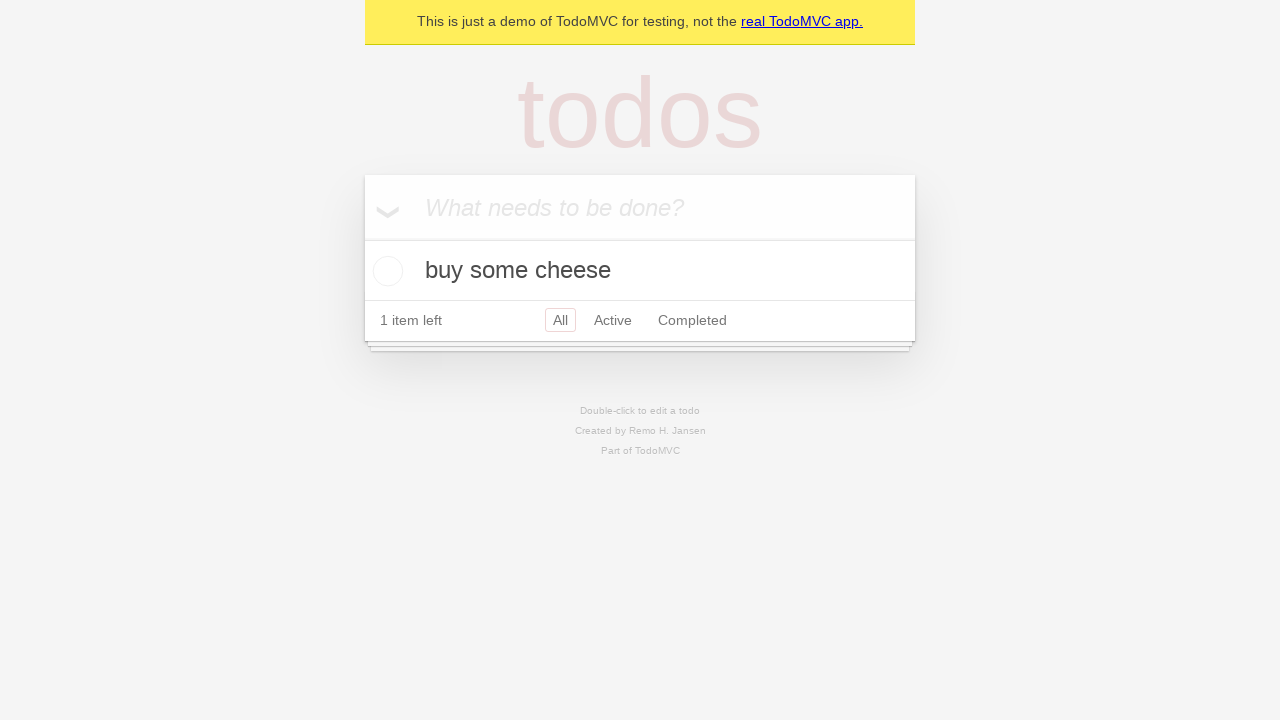

Filled second todo item: 'feed the cat' on internal:attr=[placeholder="What needs to be done?"i]
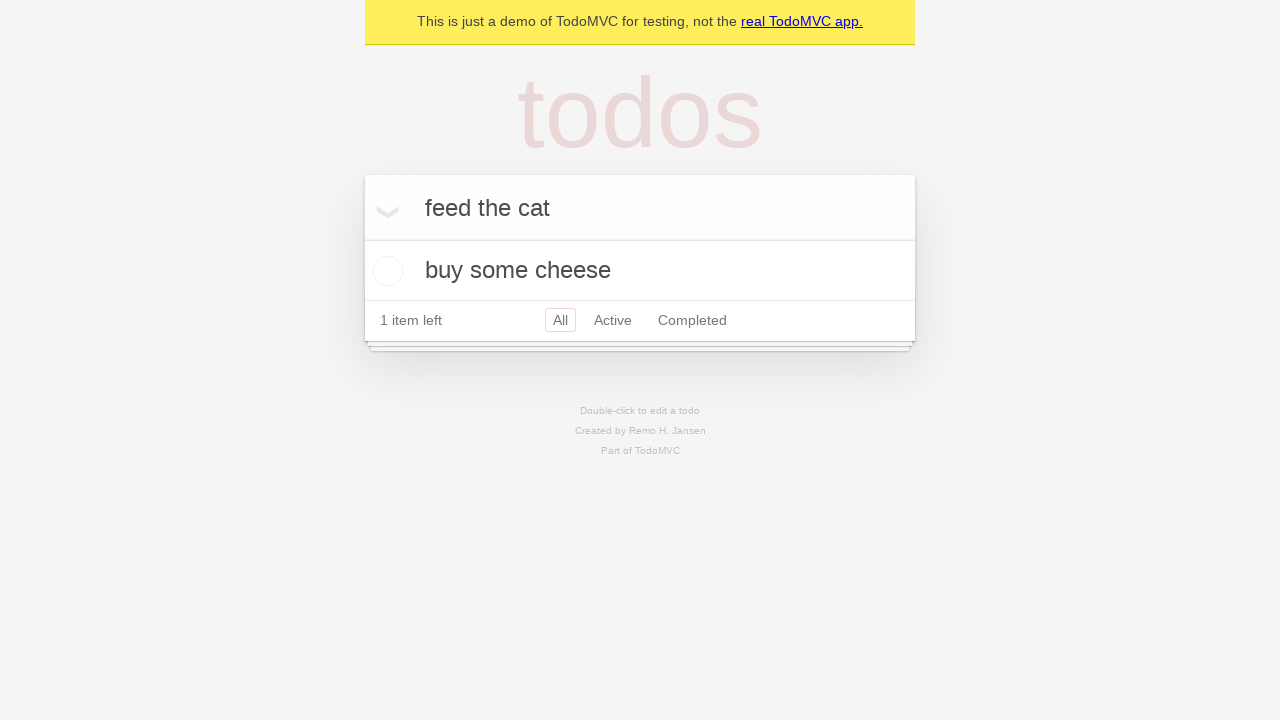

Pressed Enter to create second todo item on internal:attr=[placeholder="What needs to be done?"i]
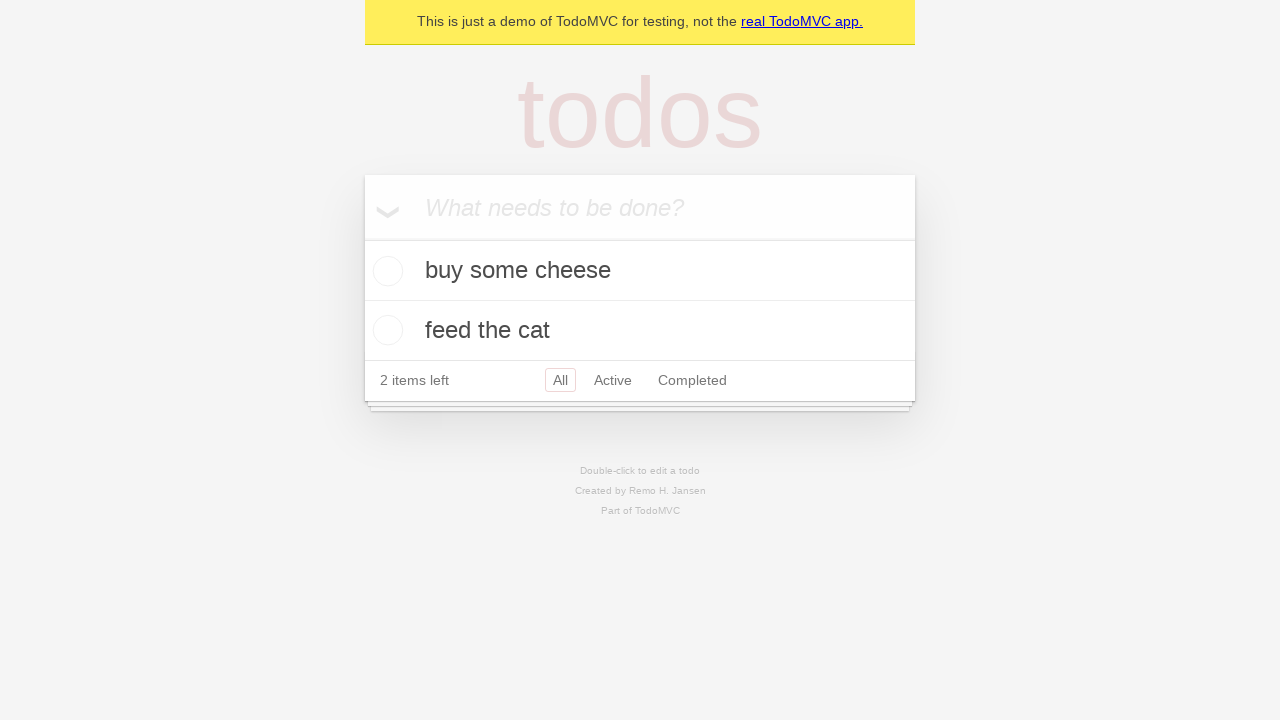

Filled third todo item: 'book a doctors appointment' on internal:attr=[placeholder="What needs to be done?"i]
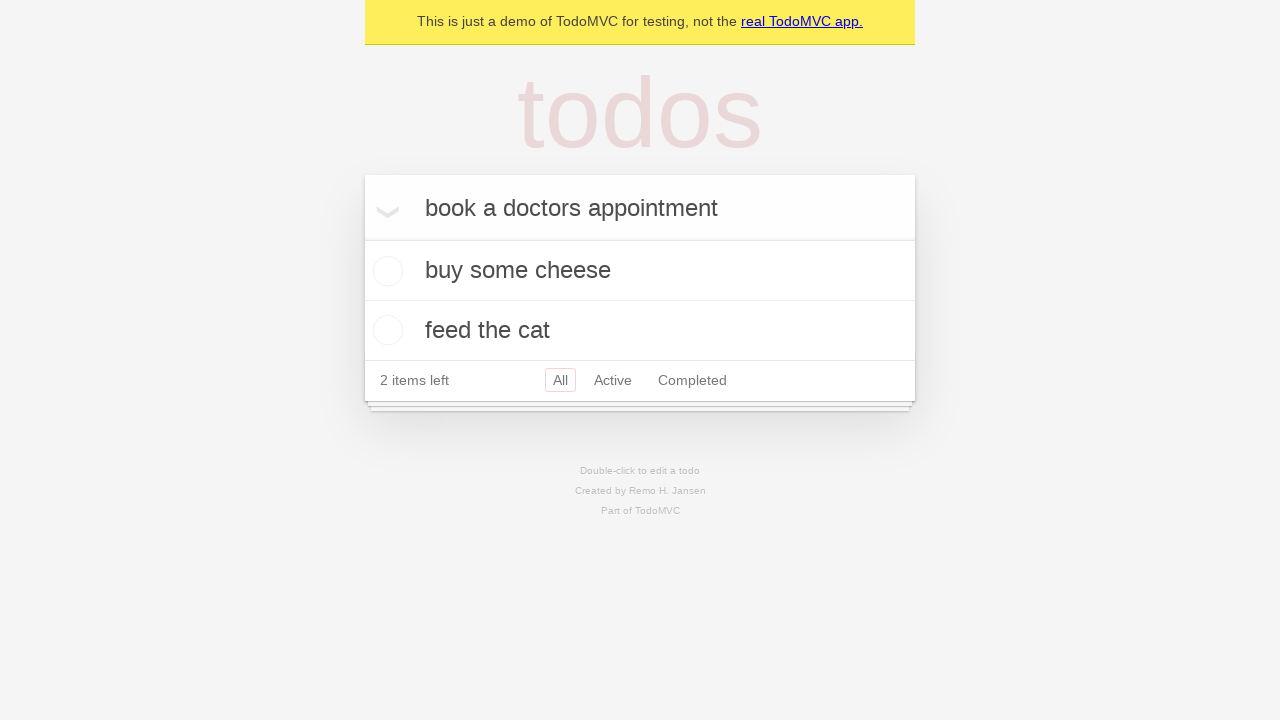

Pressed Enter to create third todo item on internal:attr=[placeholder="What needs to be done?"i]
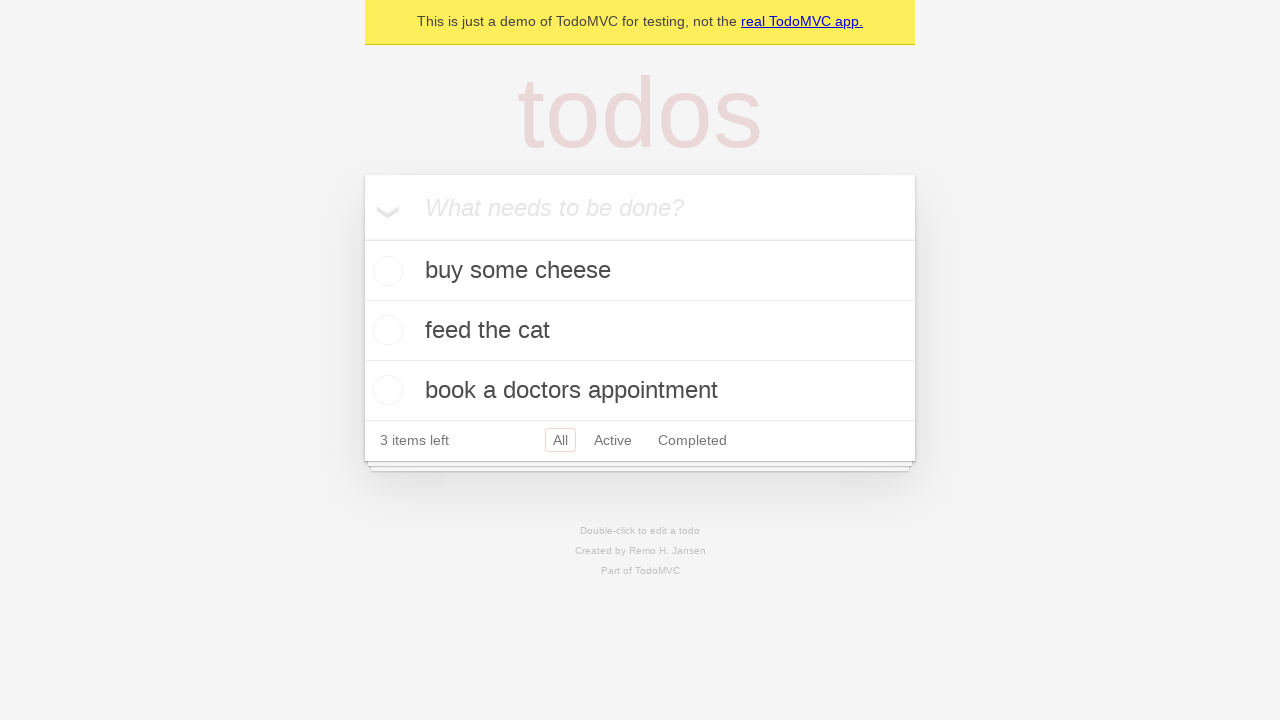

Clicked 'Mark all as complete' checkbox at (362, 238) on internal:label="Mark all as complete"i
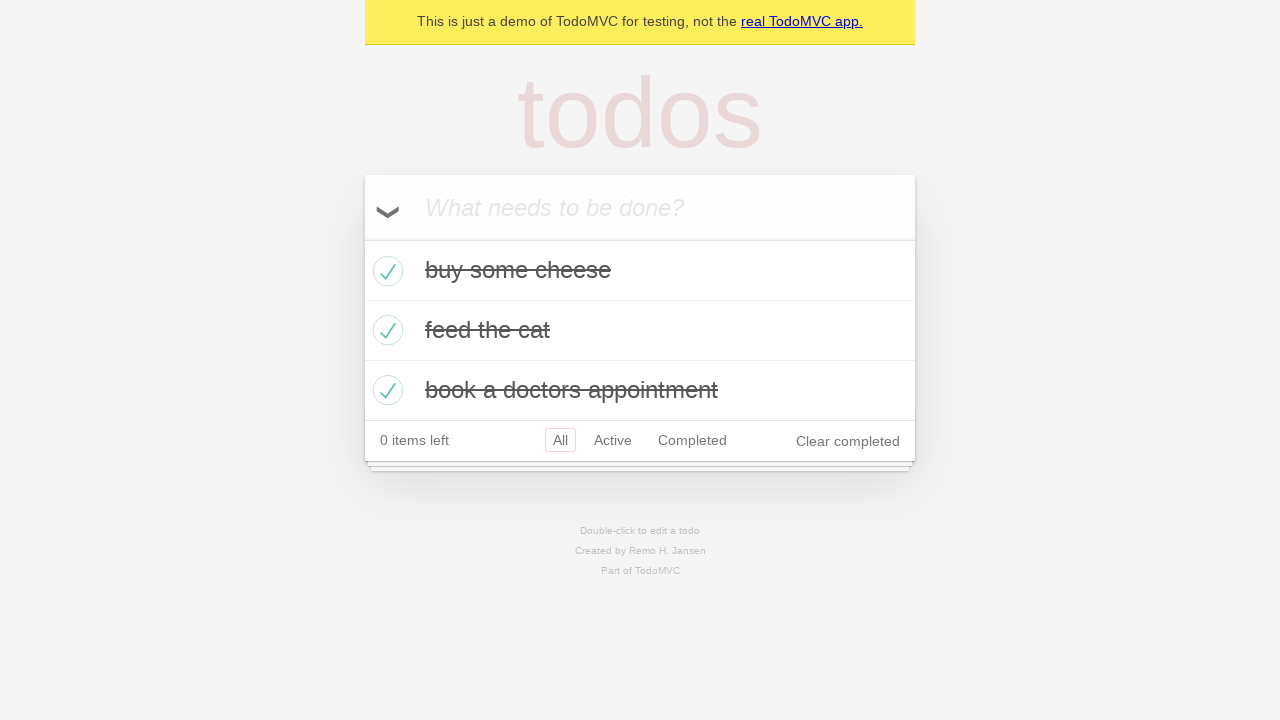

Verified all todo items marked as completed
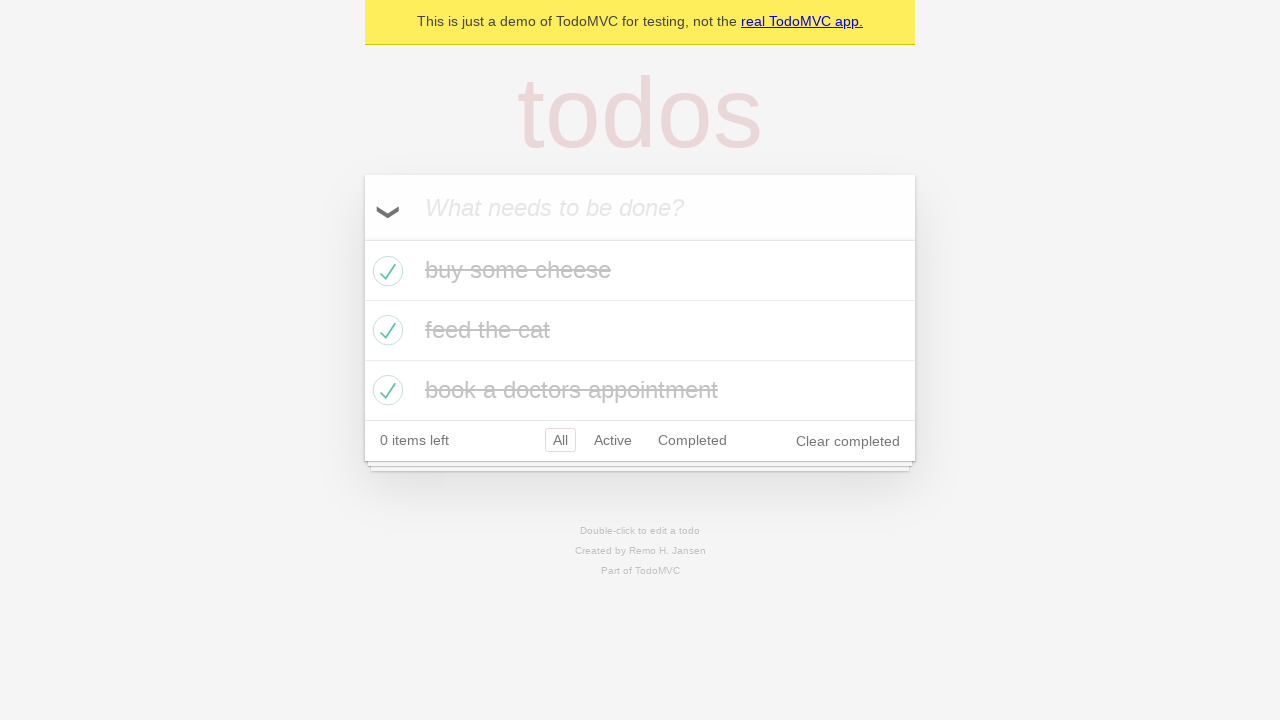

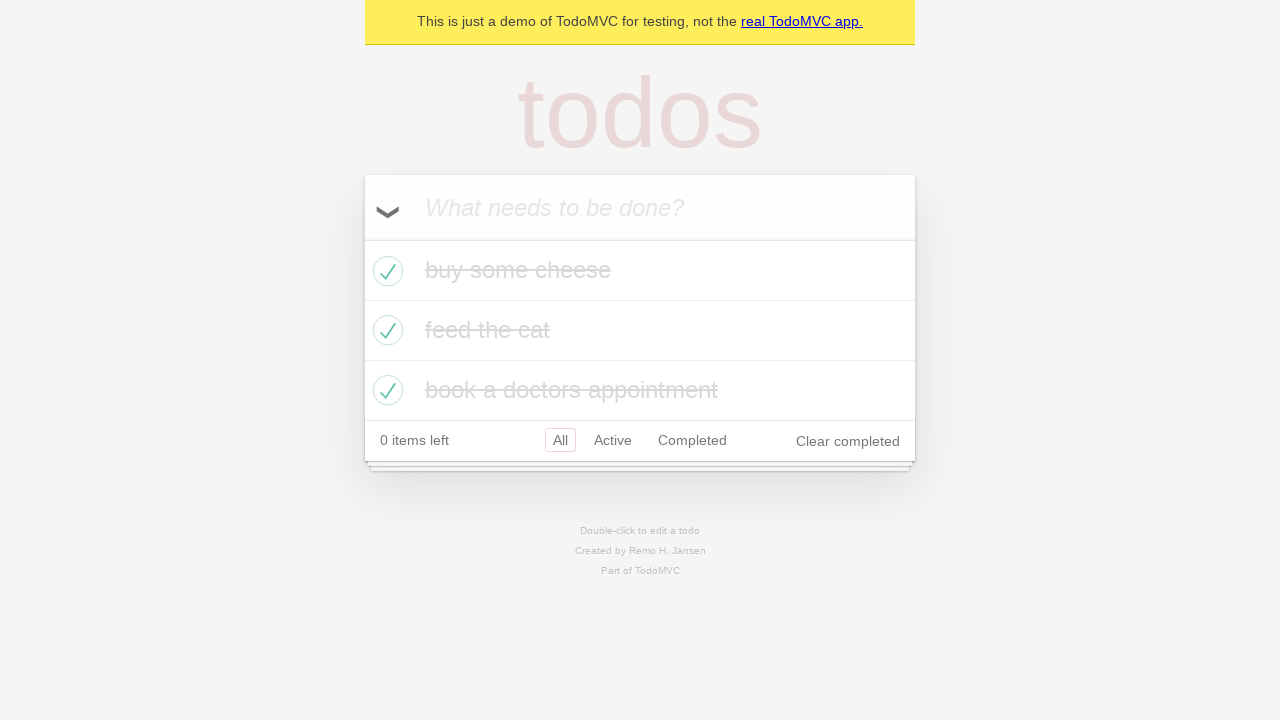